Tests the French verb conjugator by searching for two verbs ("Faire" and "Aller") and clicking the conjugate button for each

Starting URL: https://conjugator.reverso.net/conjugation-french.html

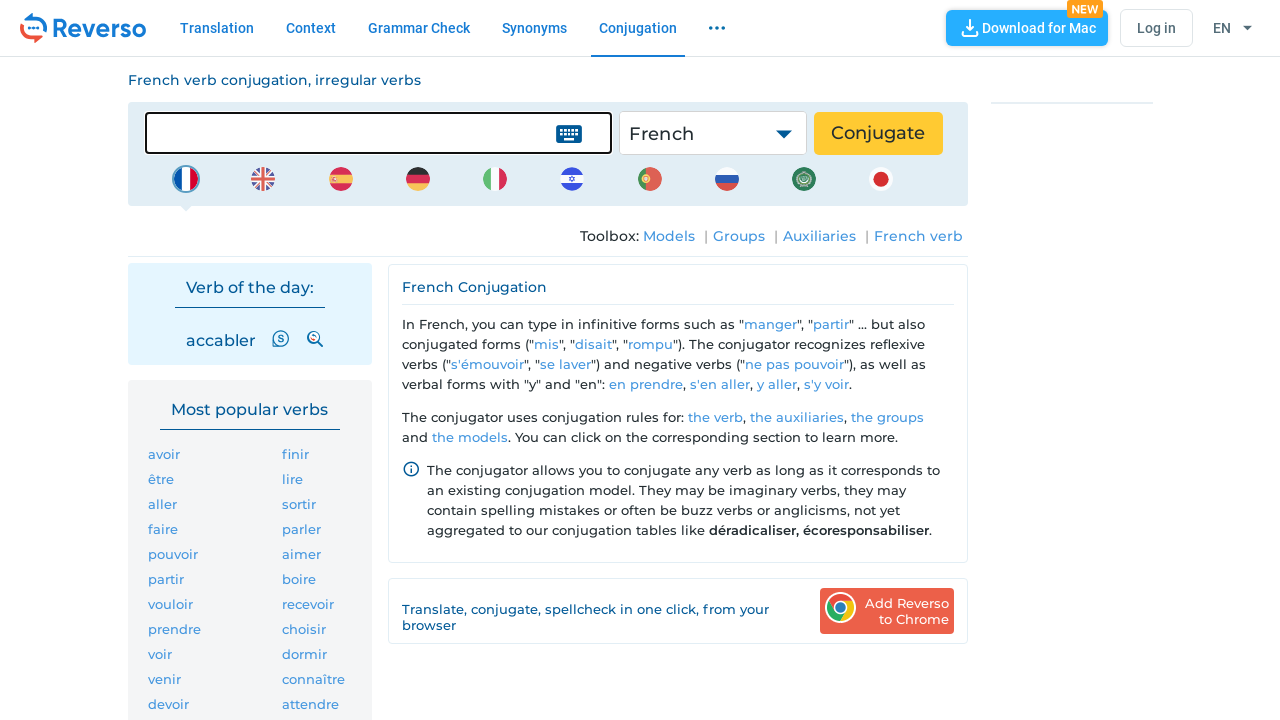

Filled search box with first verb 'Faire' on input[name='ctl00$txtVerb']
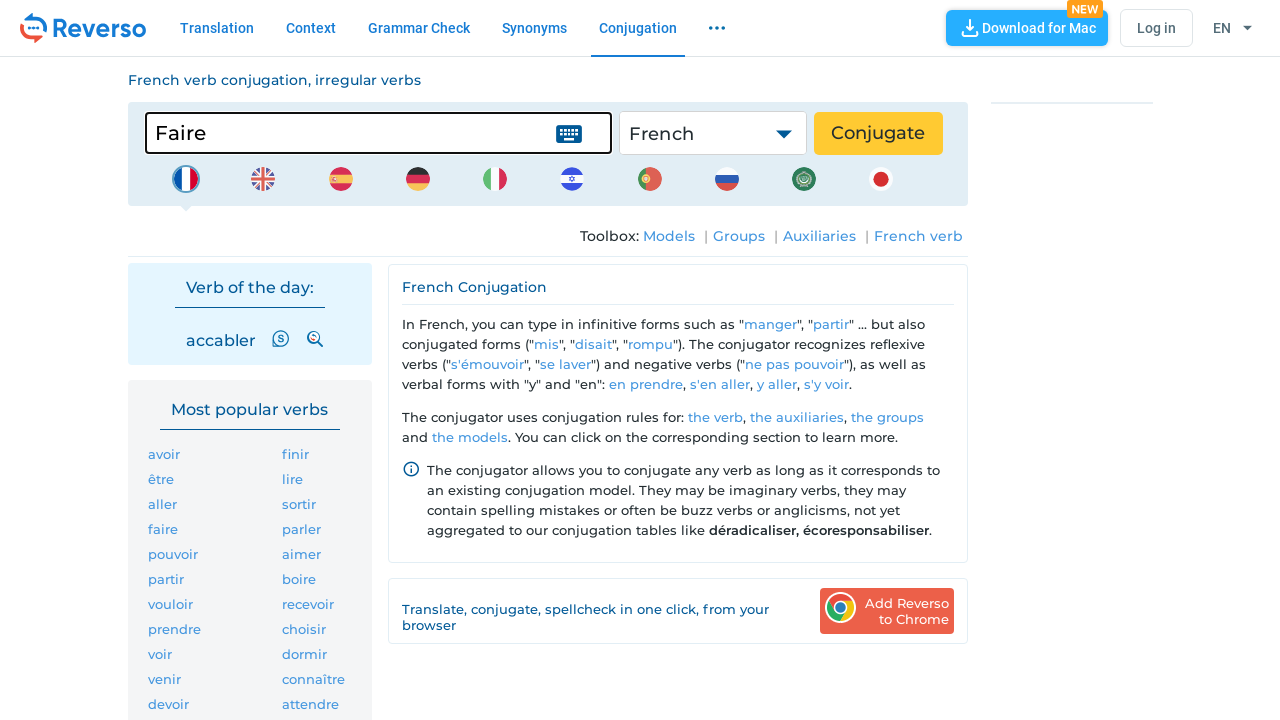

Clicked conjugate button for 'Faire' at (878, 134) on #lbConjugate
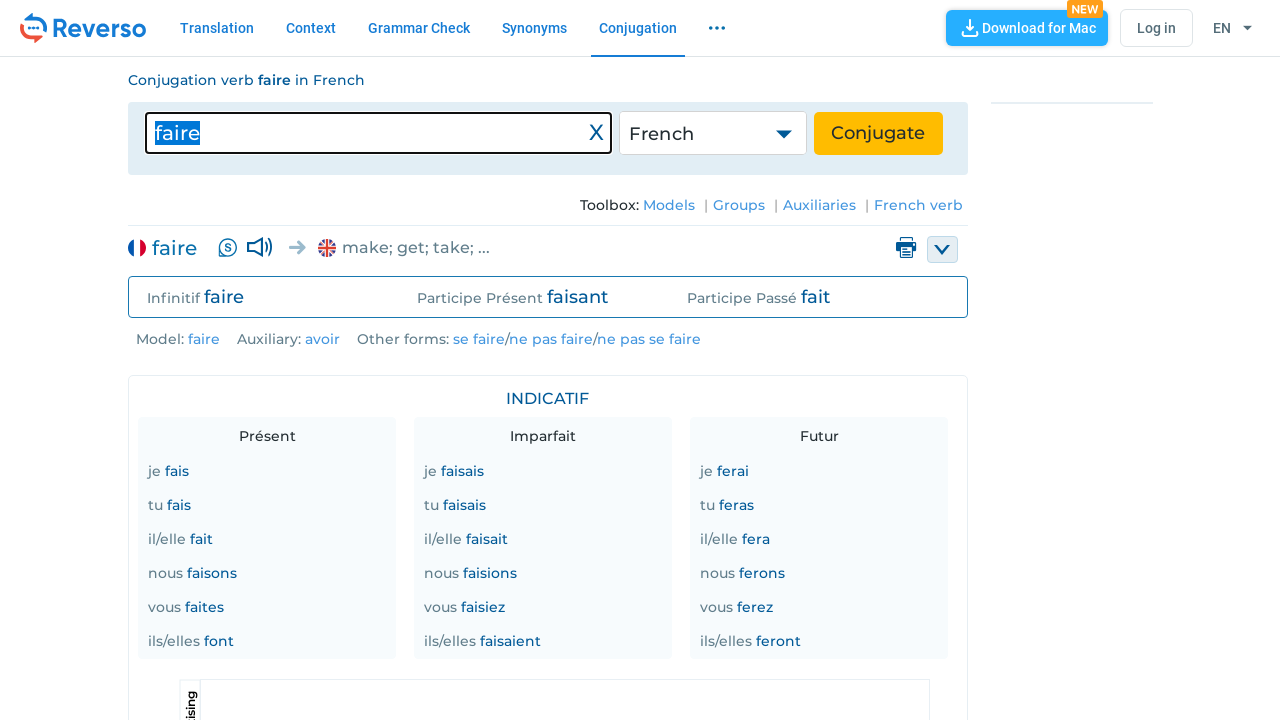

Conjugation results for 'Faire' loaded
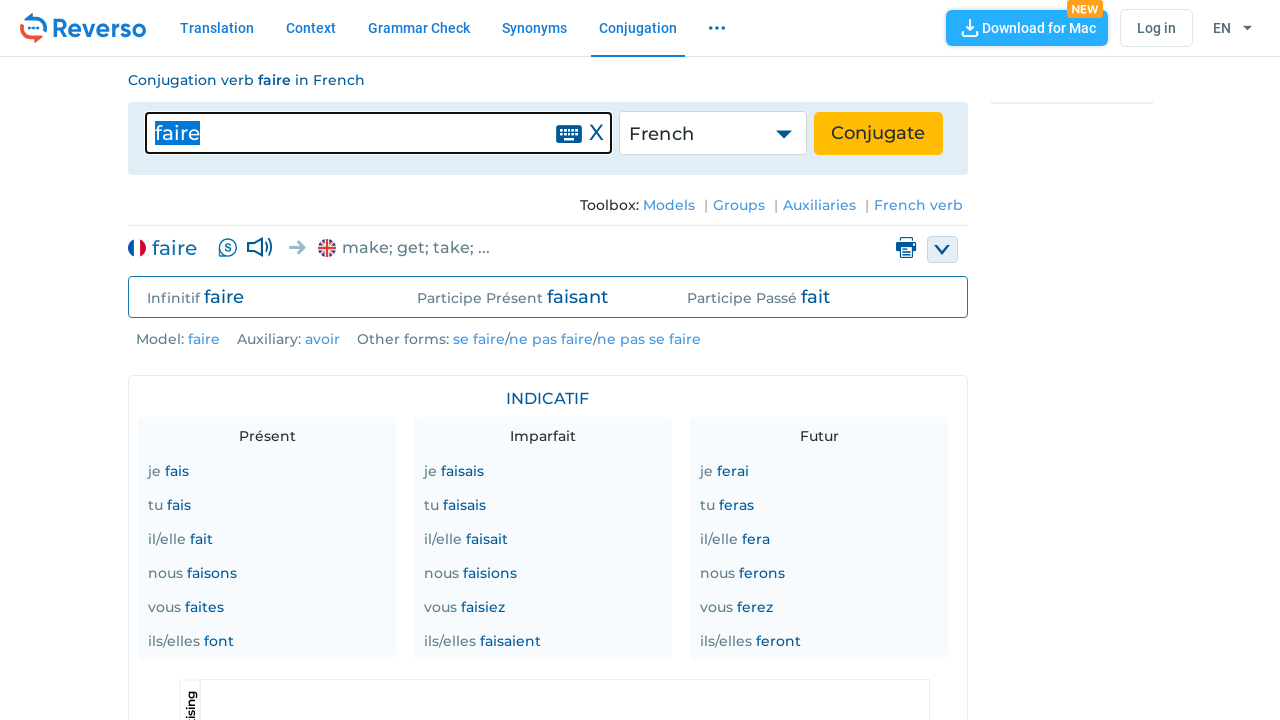

Filled search box with second verb 'Aller' on input[name='ctl00$txtVerb']
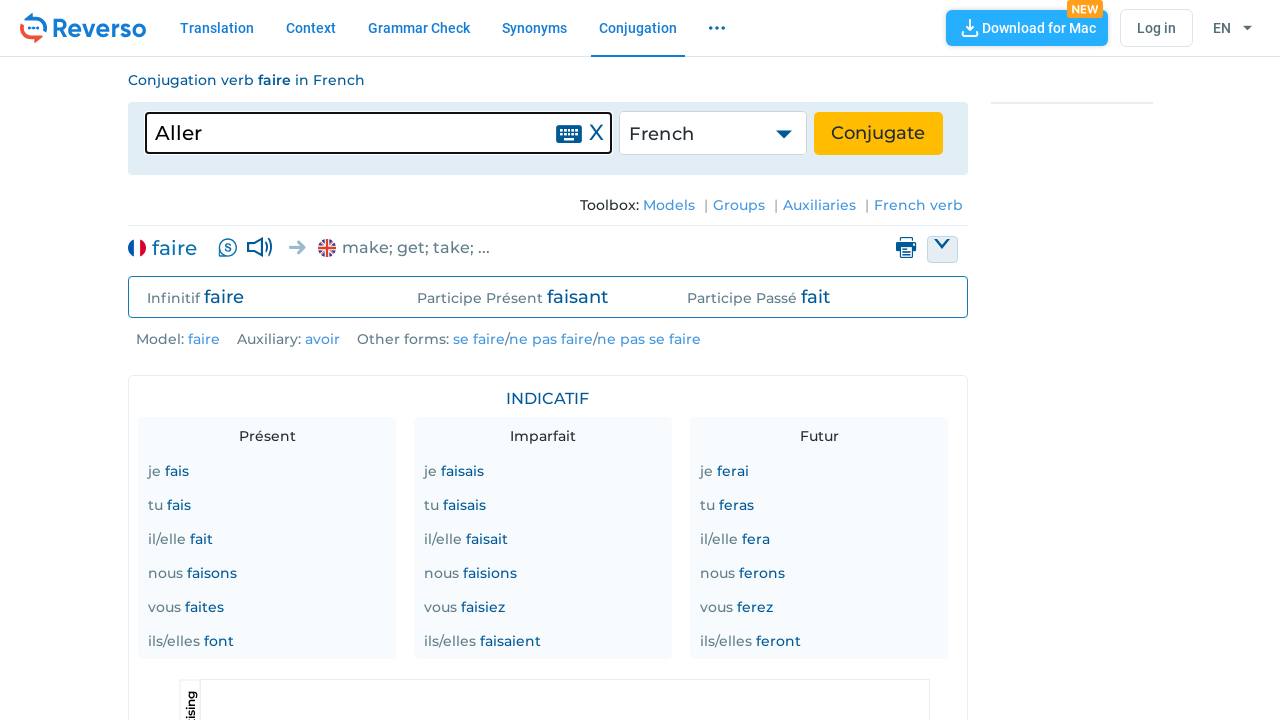

Clicked conjugate button for 'Aller' at (878, 134) on #lbConjugate
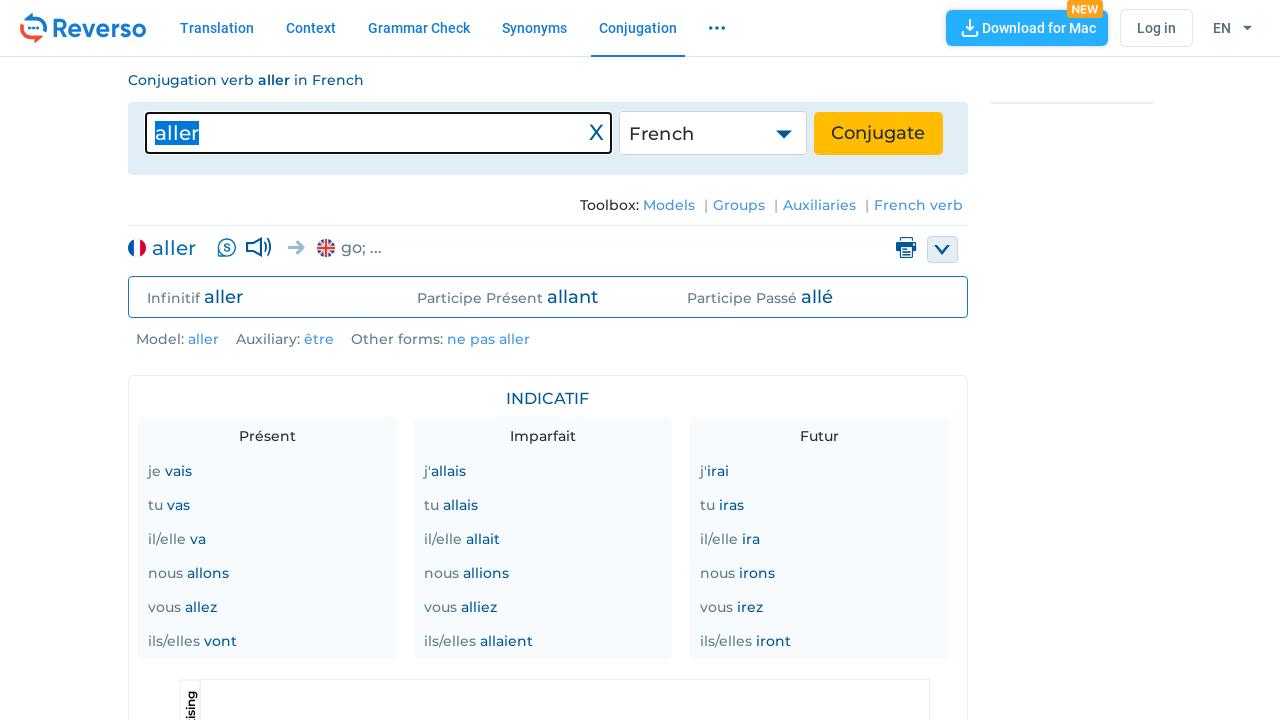

Conjugation results for 'Aller' loaded
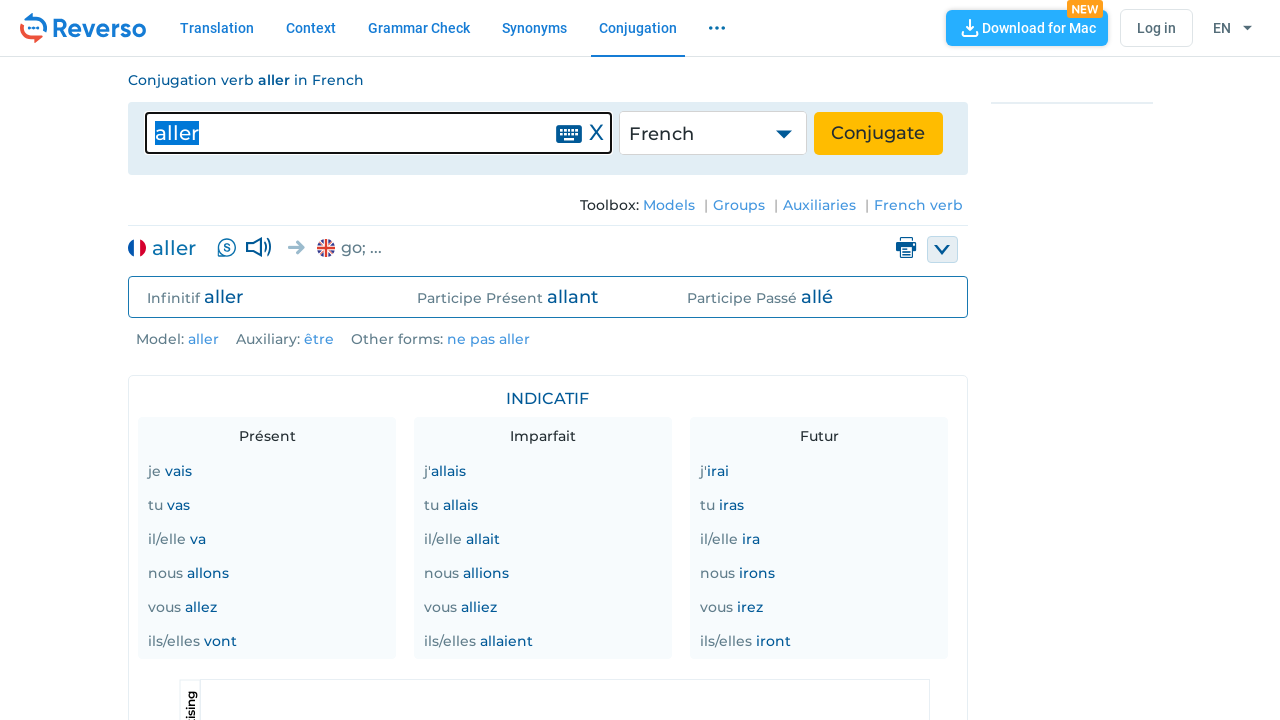

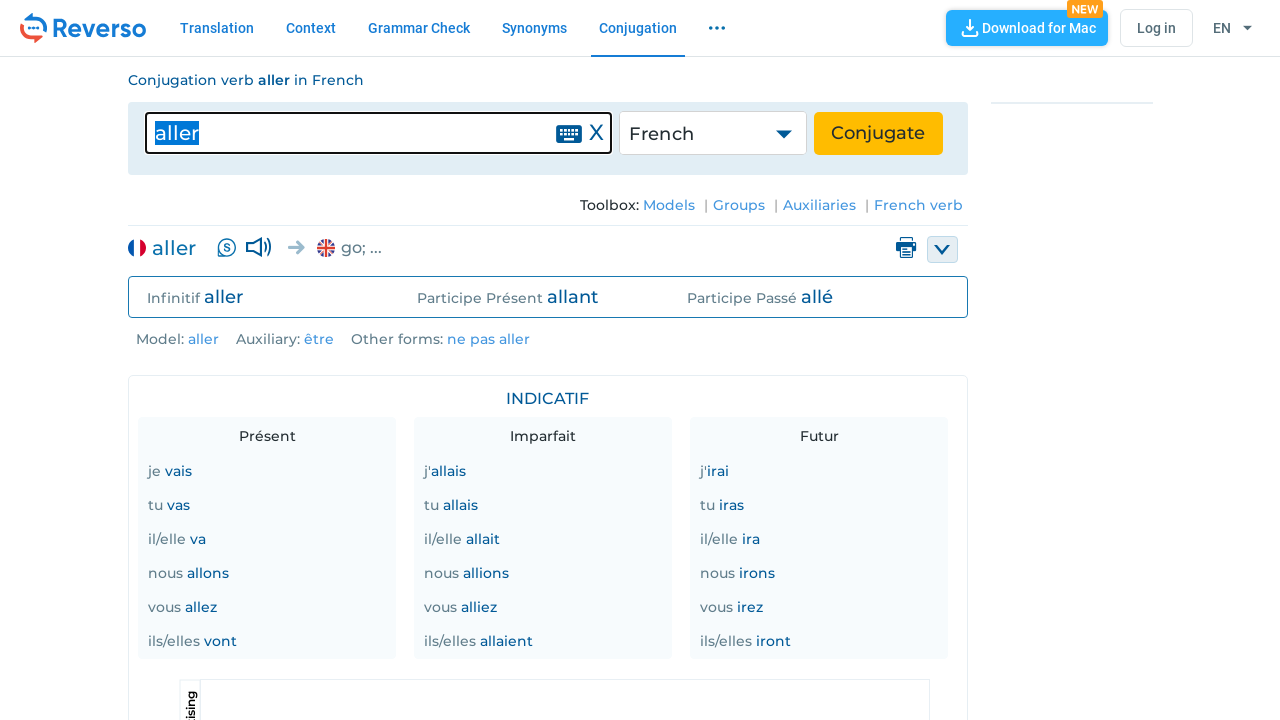